Calculates the sum of two numbers displayed on the page, selects the result from a dropdown menu, and submits the form

Starting URL: http://suninjuly.github.io/selects2.html

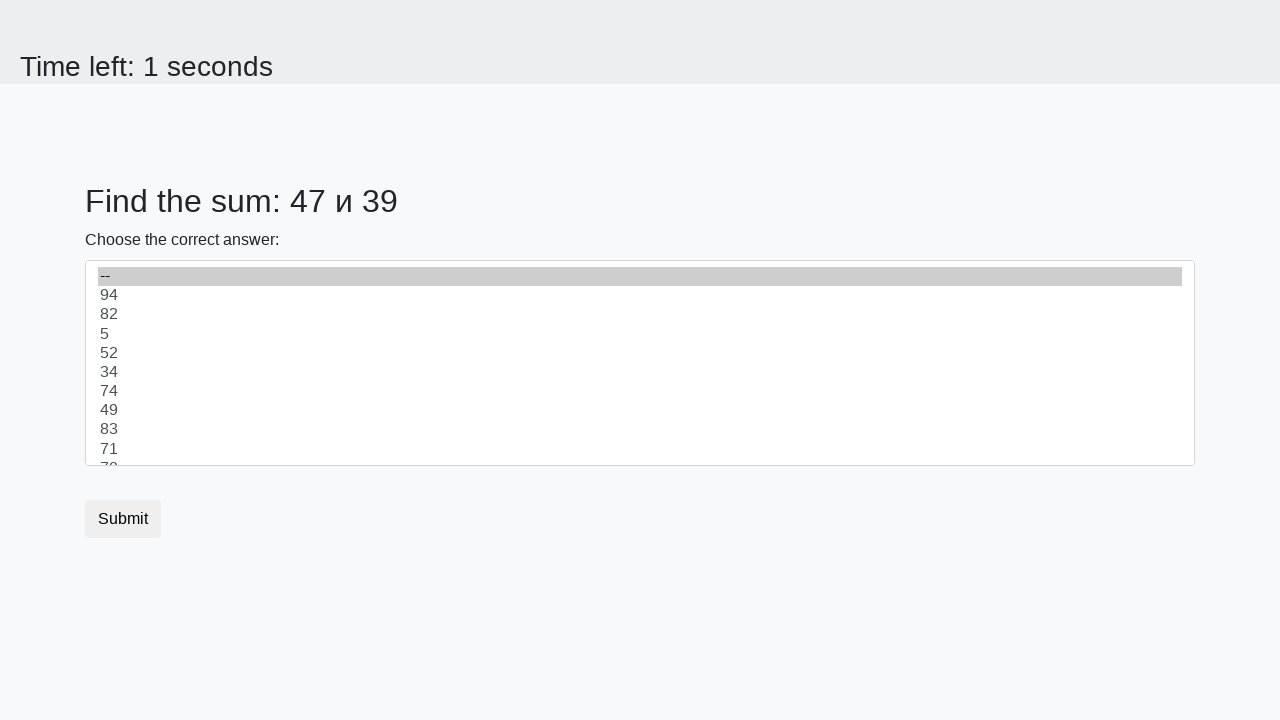

Retrieved first number from #num1 element
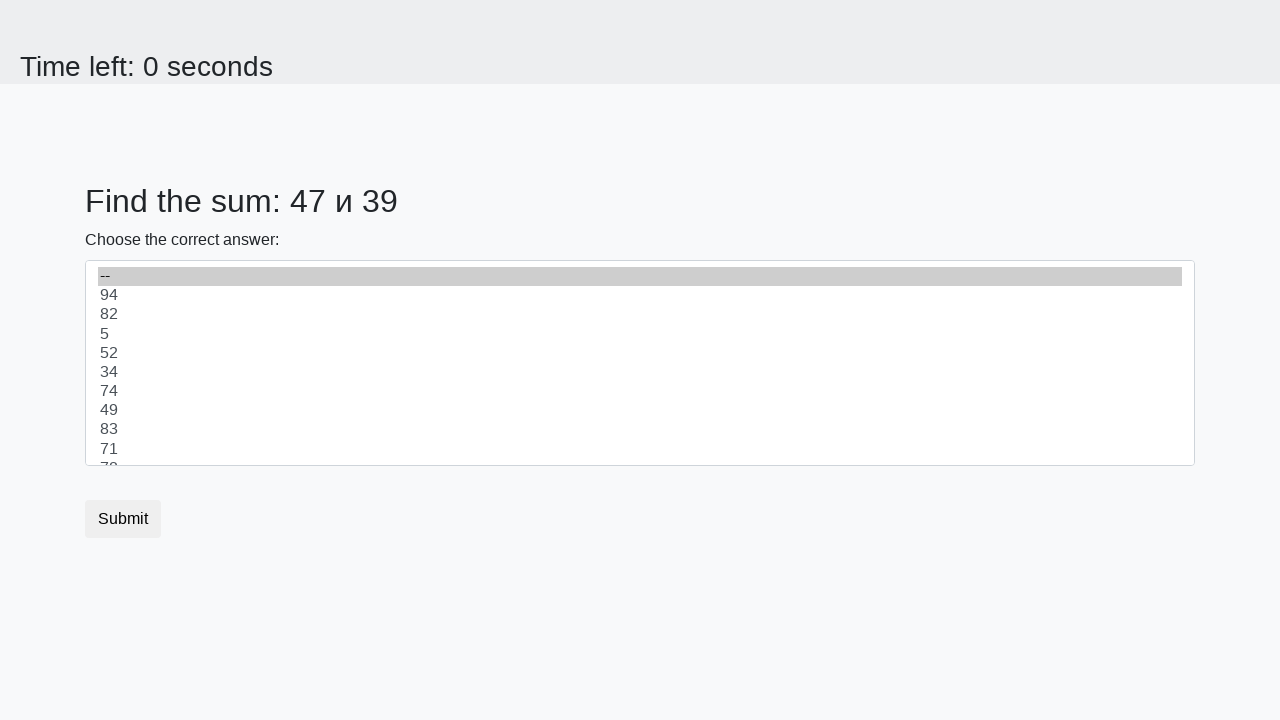

Retrieved second number from #num2 element
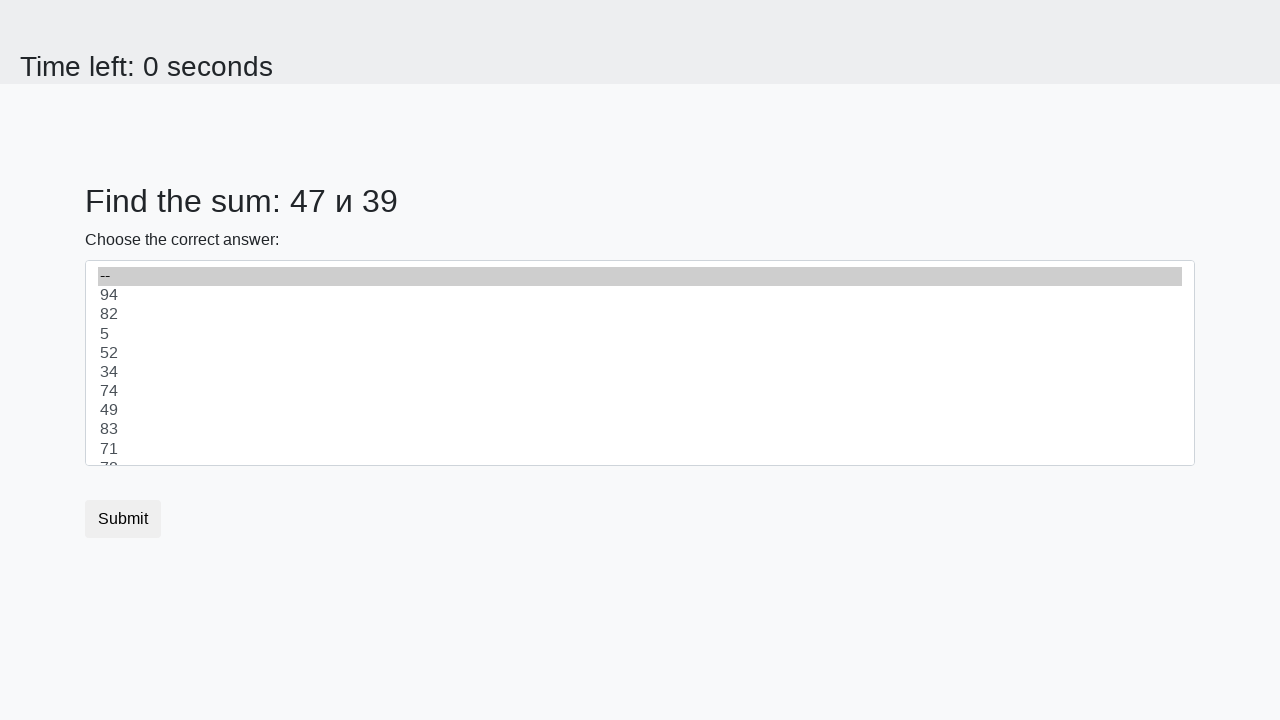

Calculated sum of two numbers: 47 + 39 = 86
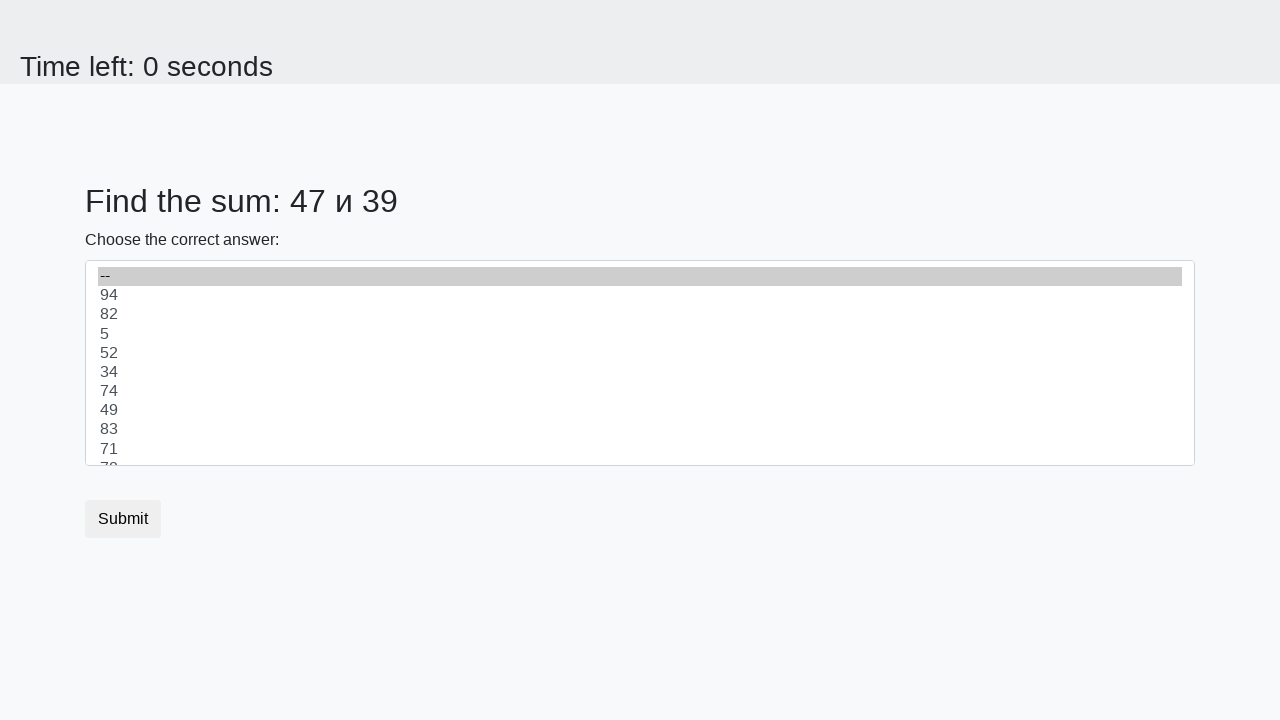

Selected calculated sum (86) from dropdown menu on select
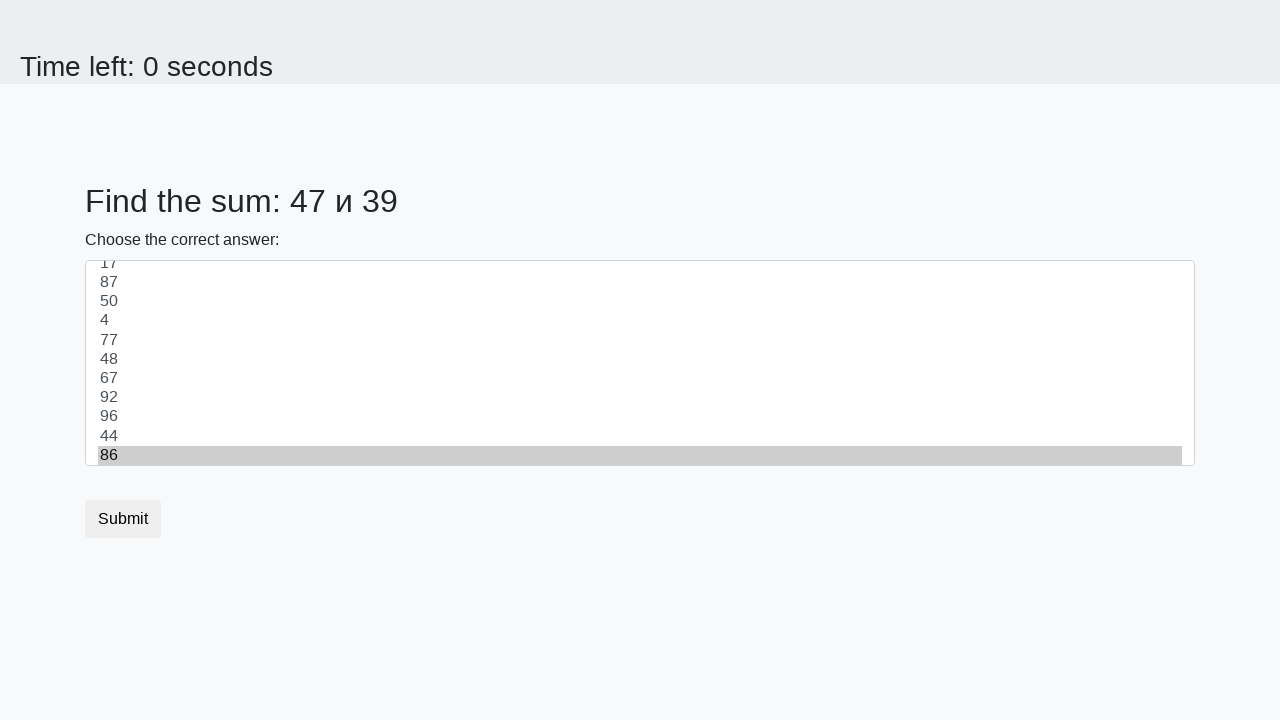

Clicked submit button to submit the form at (123, 519) on .btn.btn-default
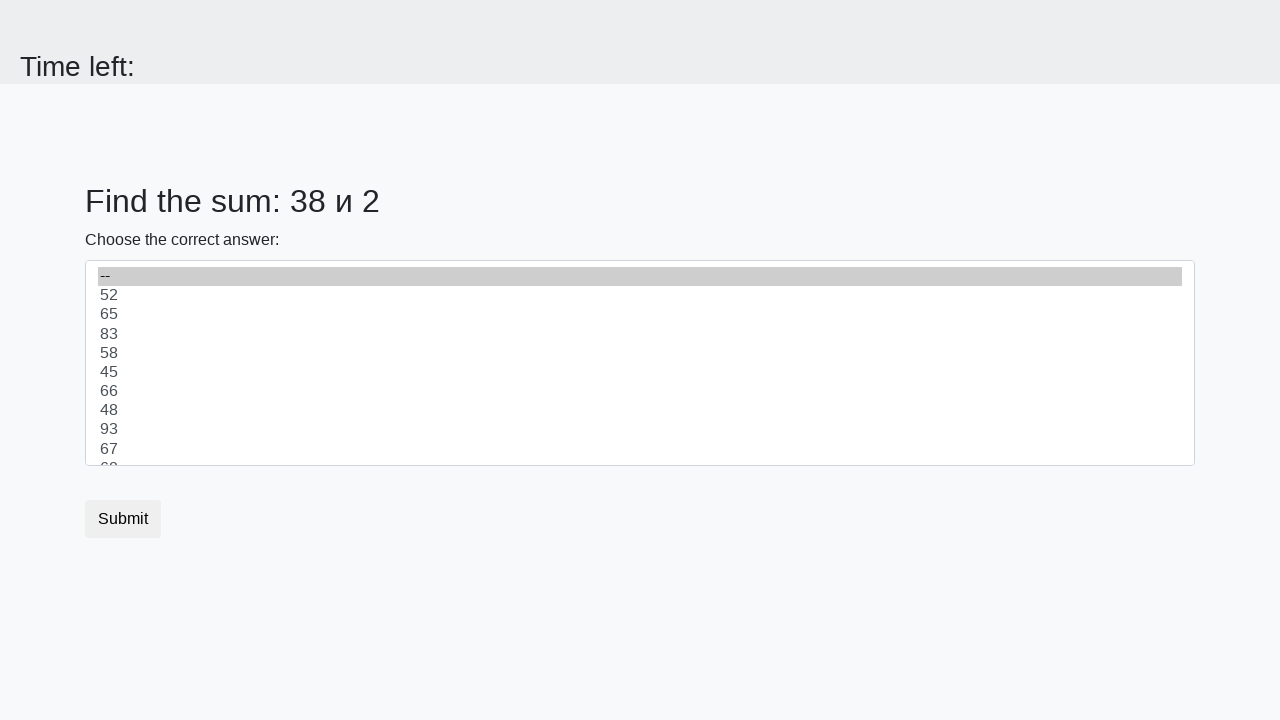

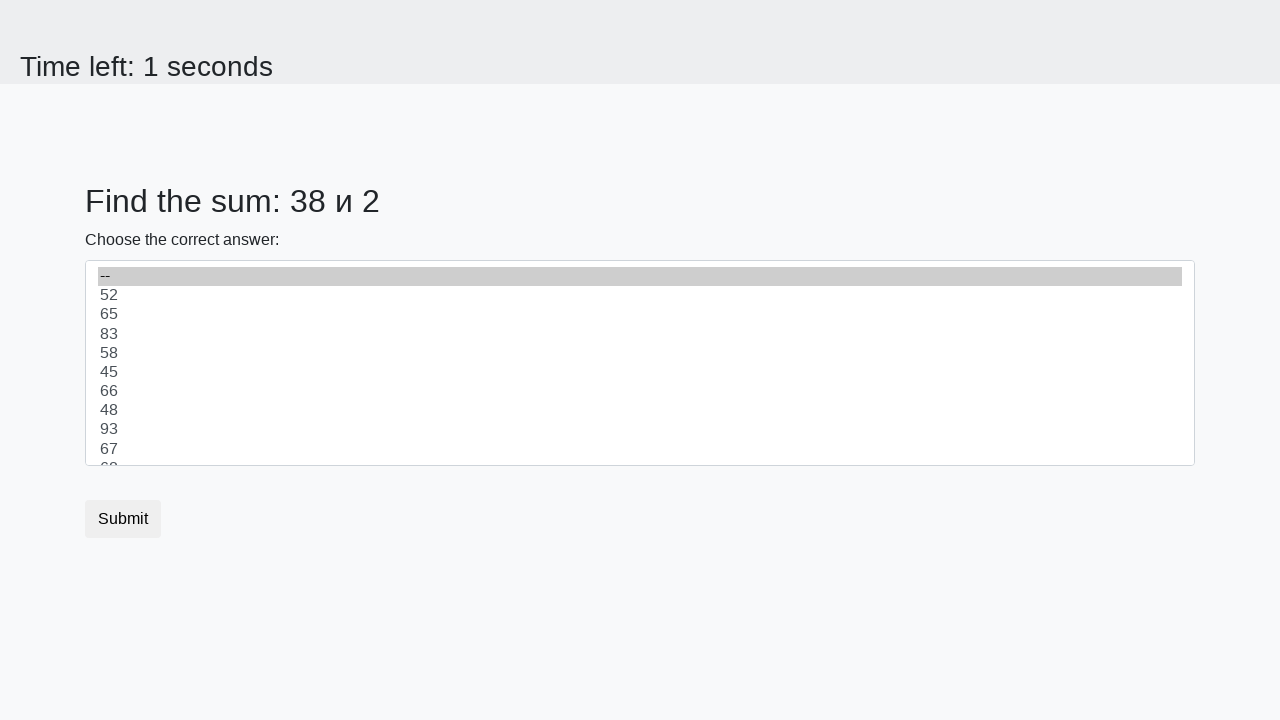